Tests a contact/registration form by filling in name, email, phone, and textarea fields, selecting gender and day checkboxes, and choosing a country from a dropdown

Starting URL: https://testautomationpractice.blogspot.com/

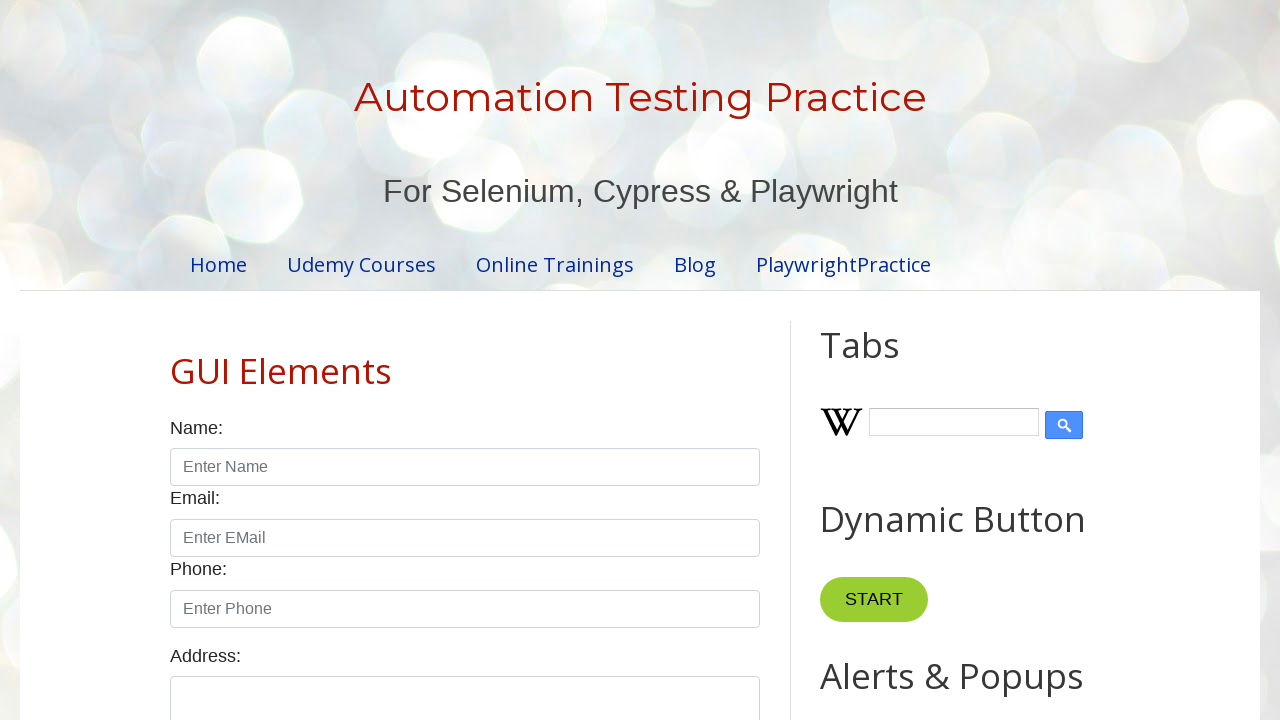

Filled name field with 'Hamza' on xpath=//input[@id="name"]
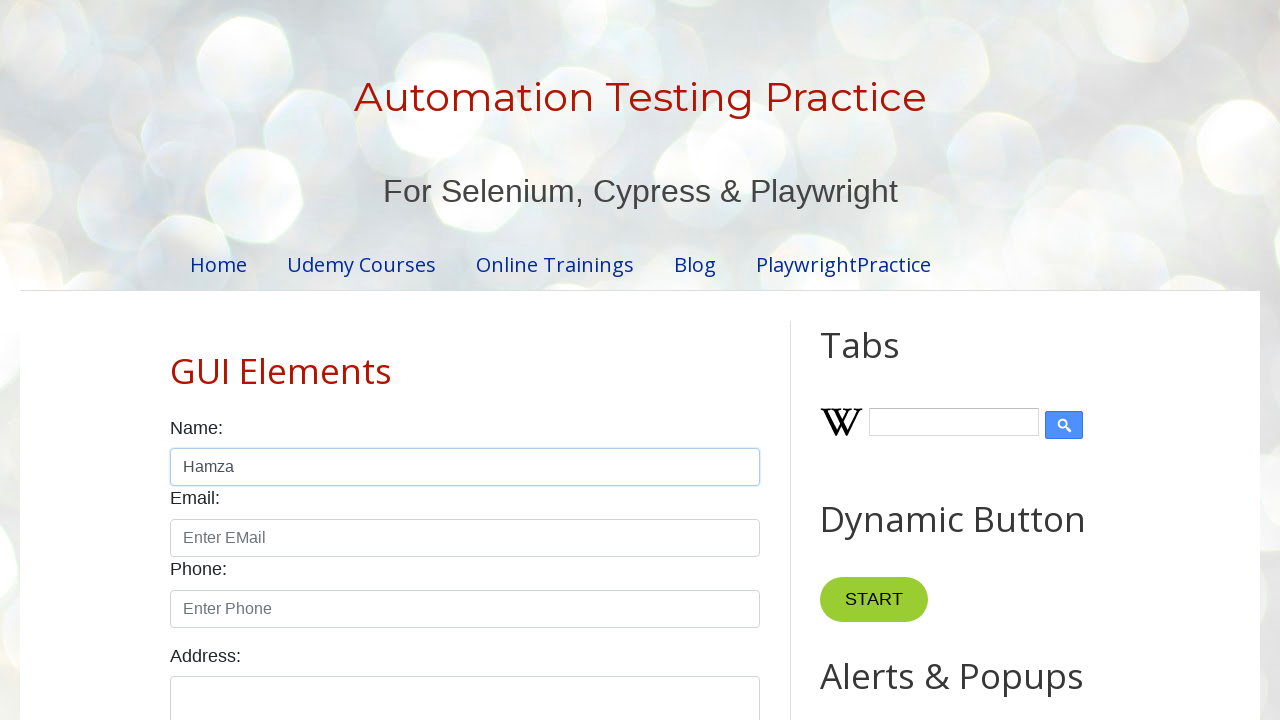

Filled email field with 'Hamza@gmail.com' on xpath=//input[@id="email"]
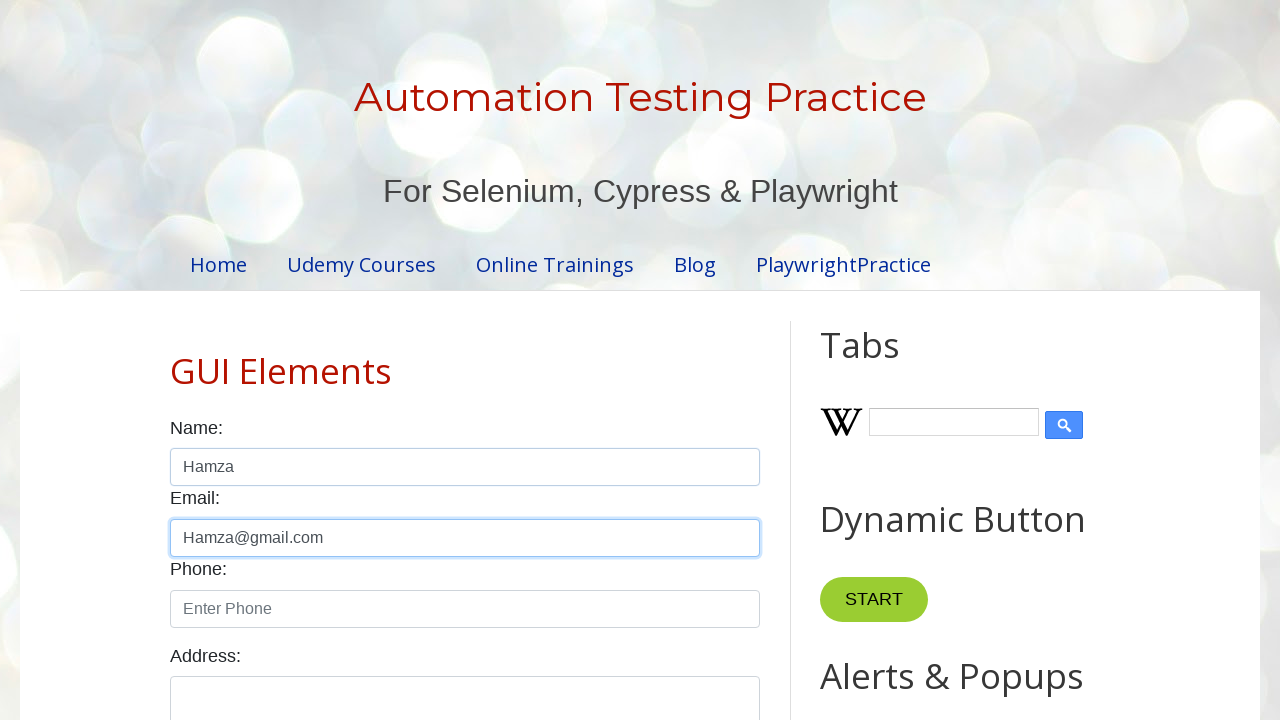

Filled phone field with '03352524157' on xpath=//input[@id="phone"]
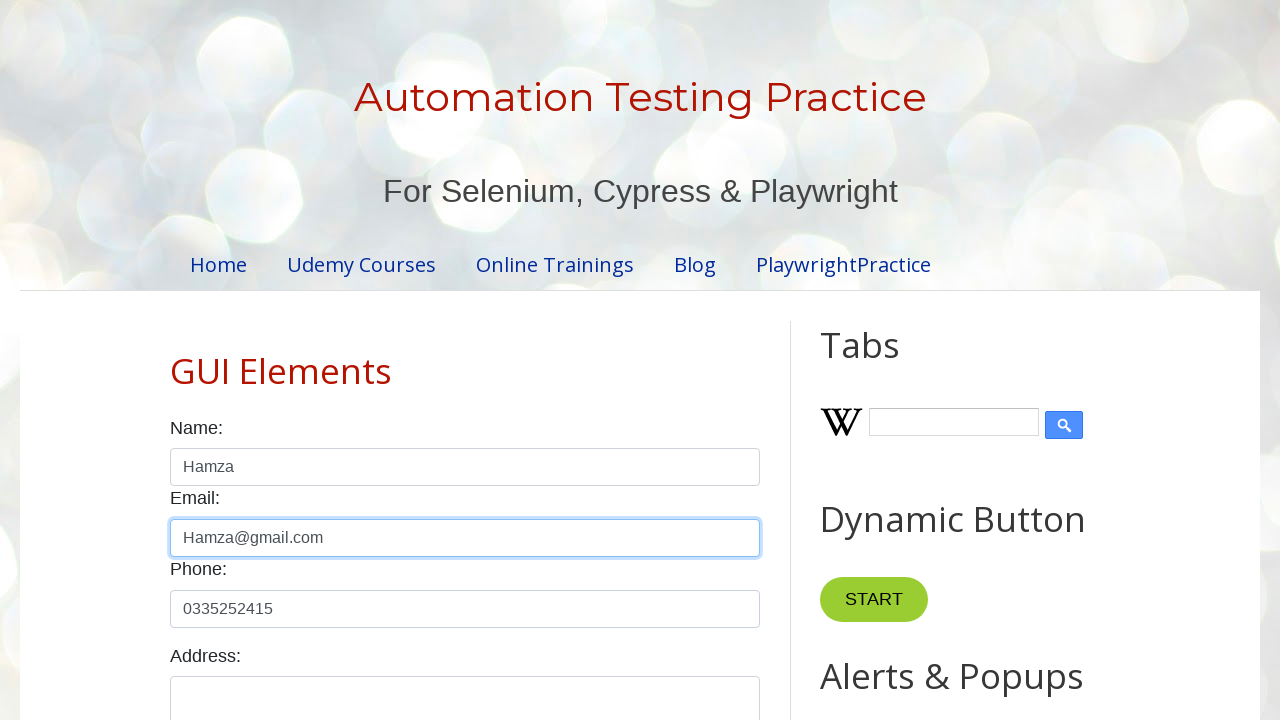

Filled textarea with 'abcd1234' on xpath=//textarea[@id="textarea"]
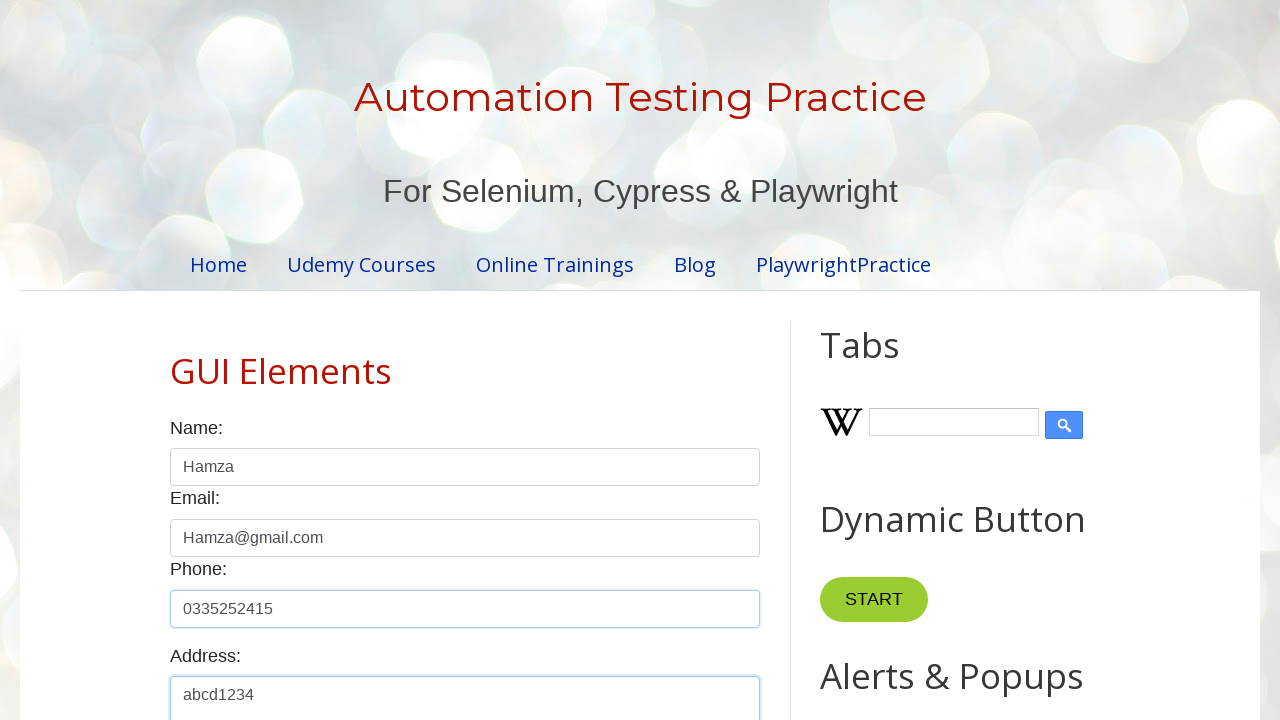

Selected male gender radio button at (176, 360) on xpath=//input[@id="male"]
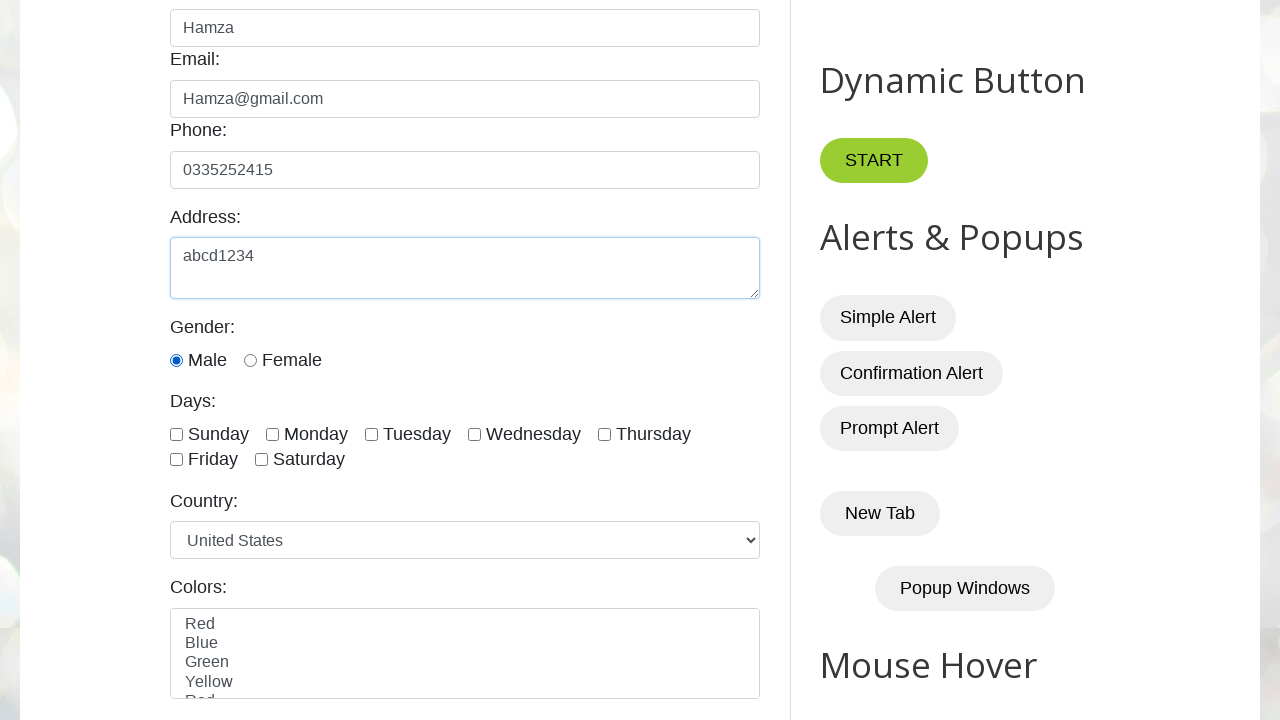

Selected Sunday checkbox at (176, 434) on xpath=//input[@id="sunday"]
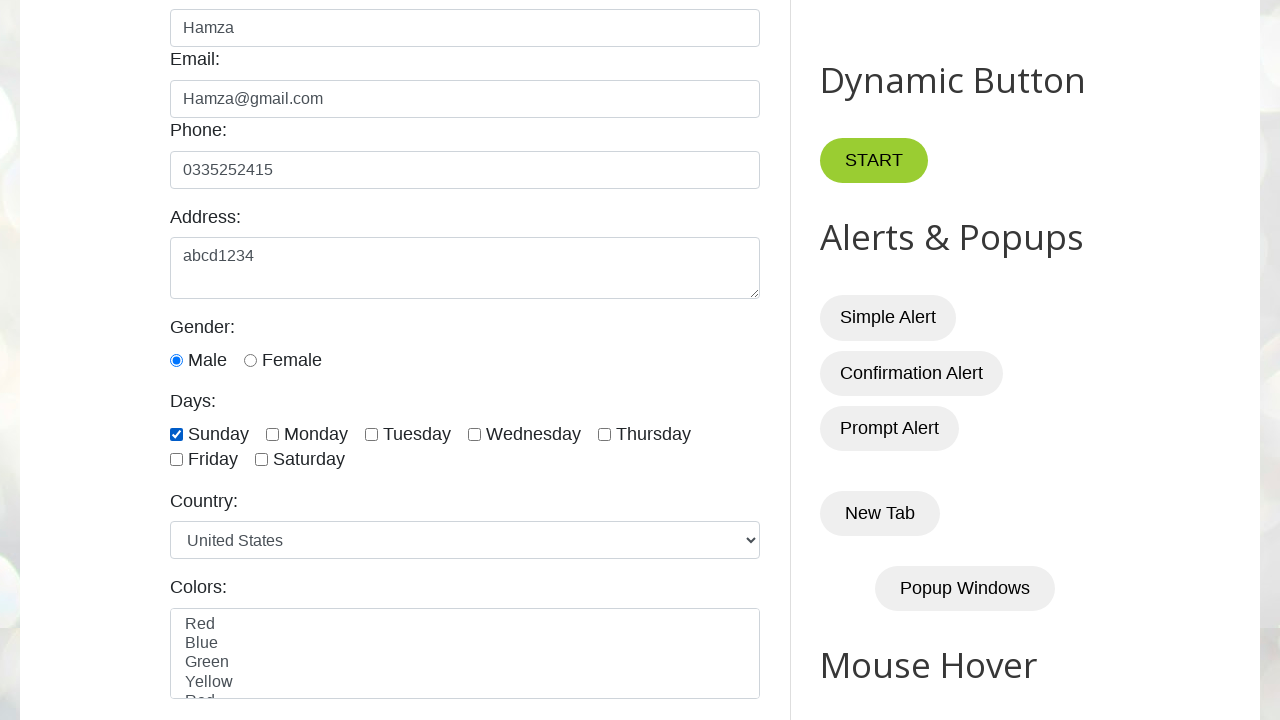

Selected Monday checkbox at (272, 434) on xpath=//input[@id="monday"]
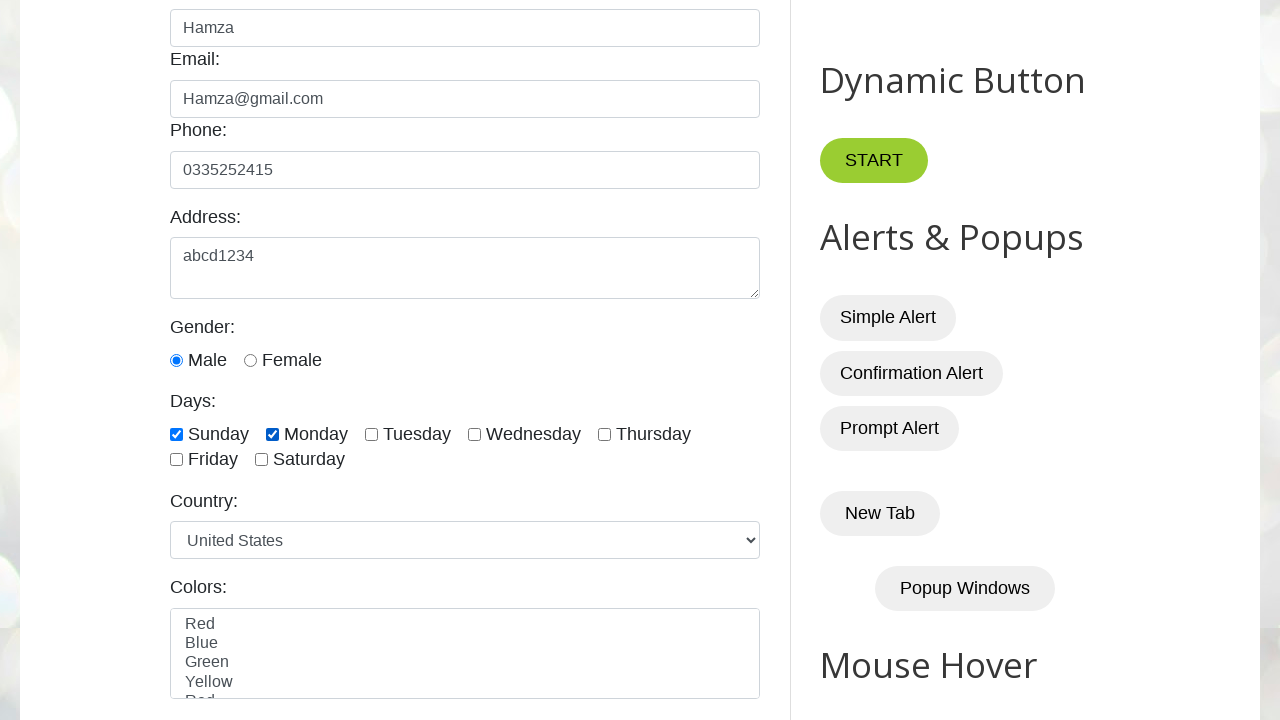

Selected 'Canada' from country dropdown on xpath=//select[@id="country"]
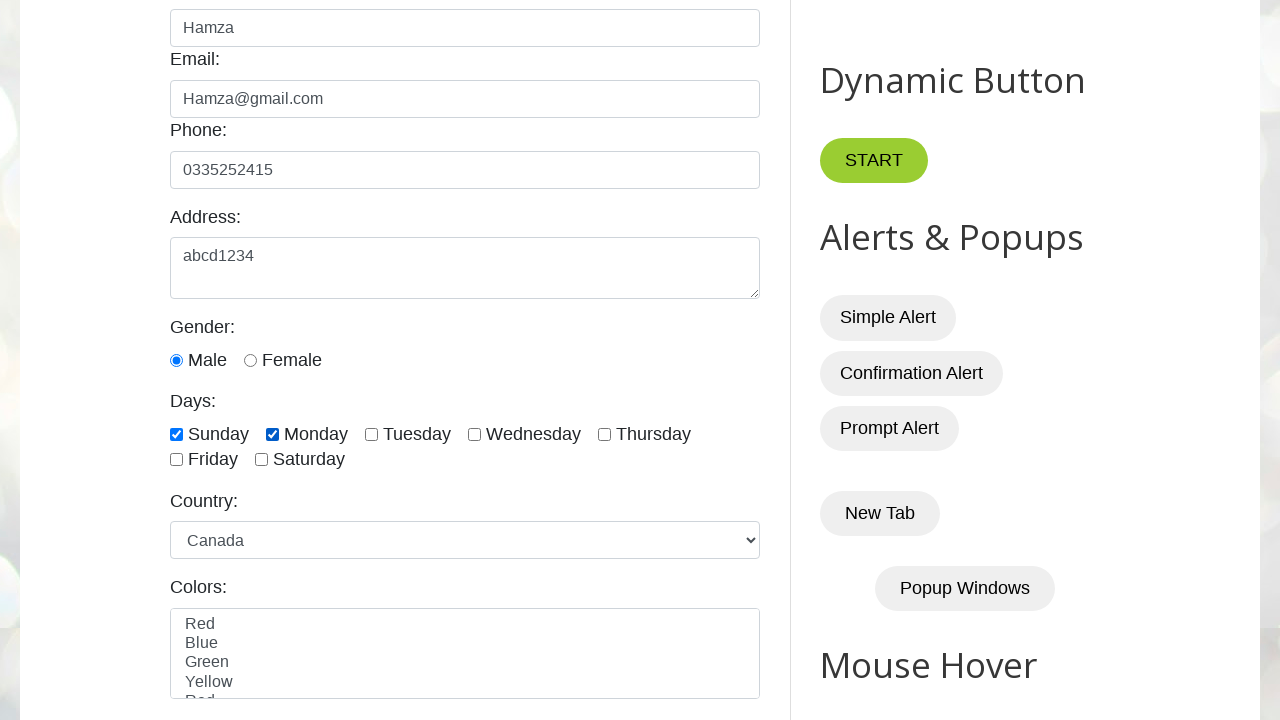

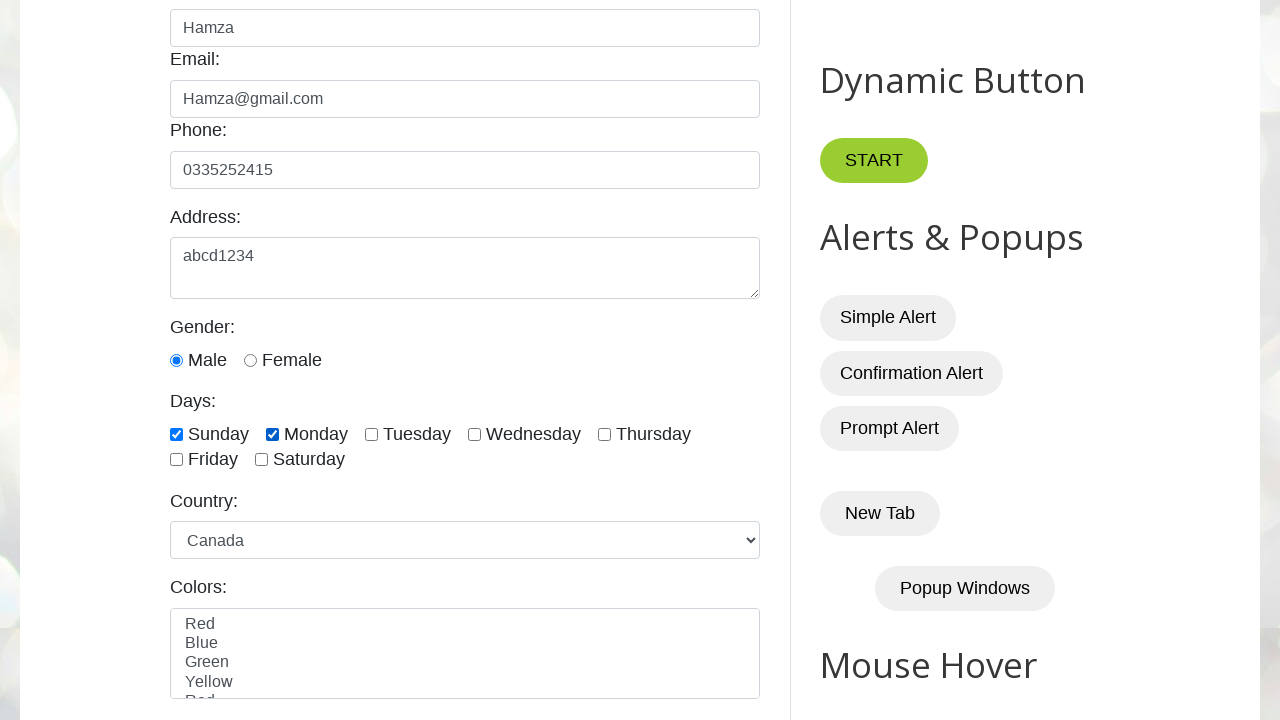